Tests tooltip functionality by hovering over different elements and verifying the tooltip text appears correctly

Starting URL: https://demoqa.com/tool-tips

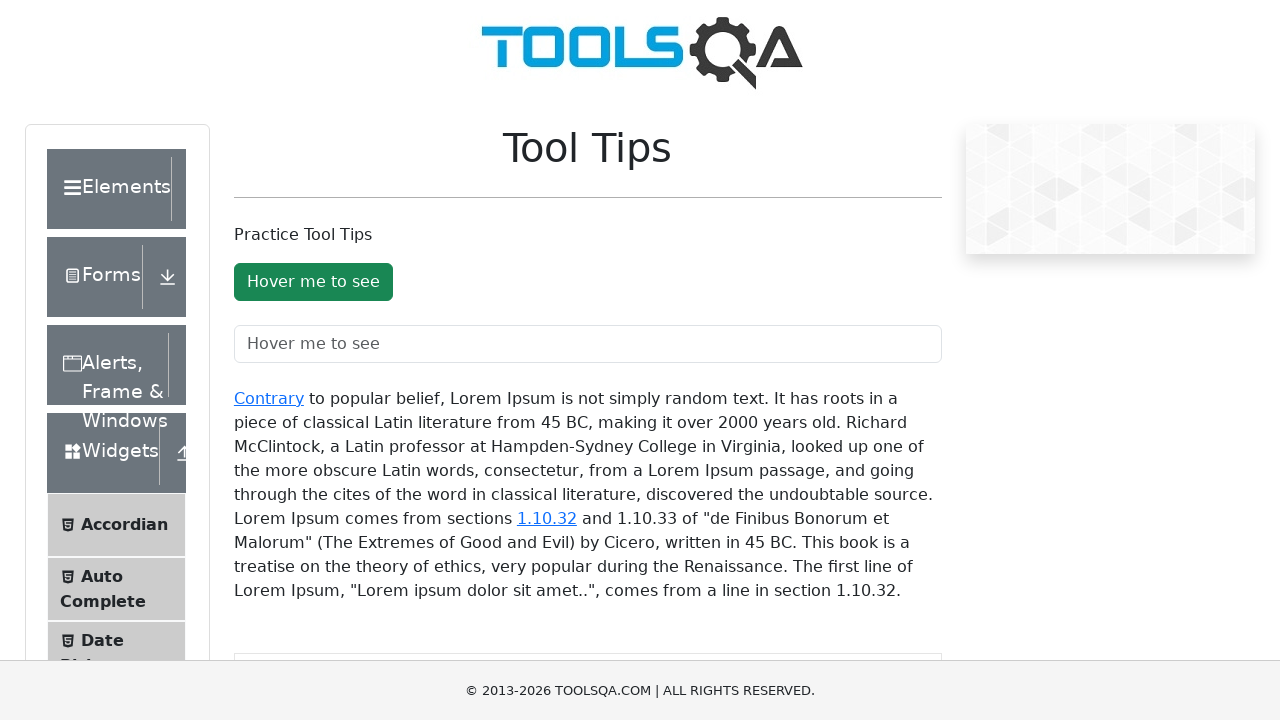

Hovered over button element to trigger tooltip at (313, 282) on xpath=//button[text()='Hover me to see']
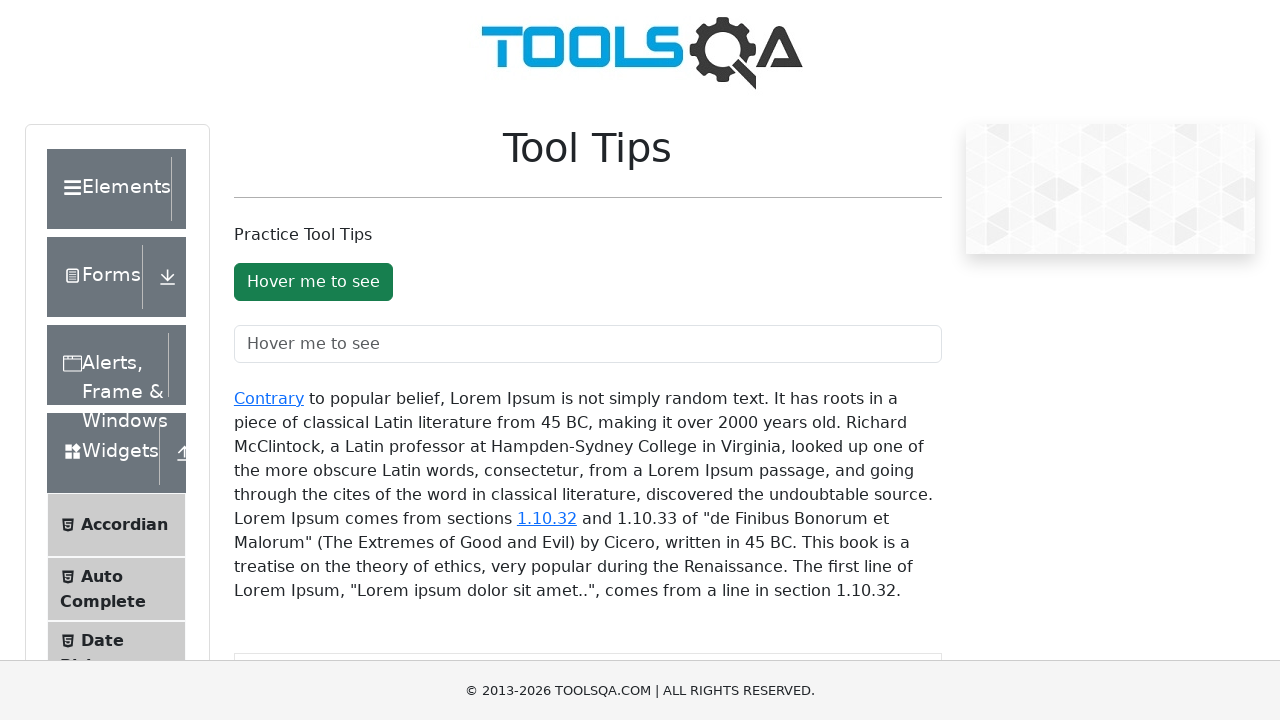

Tooltip appeared for button element
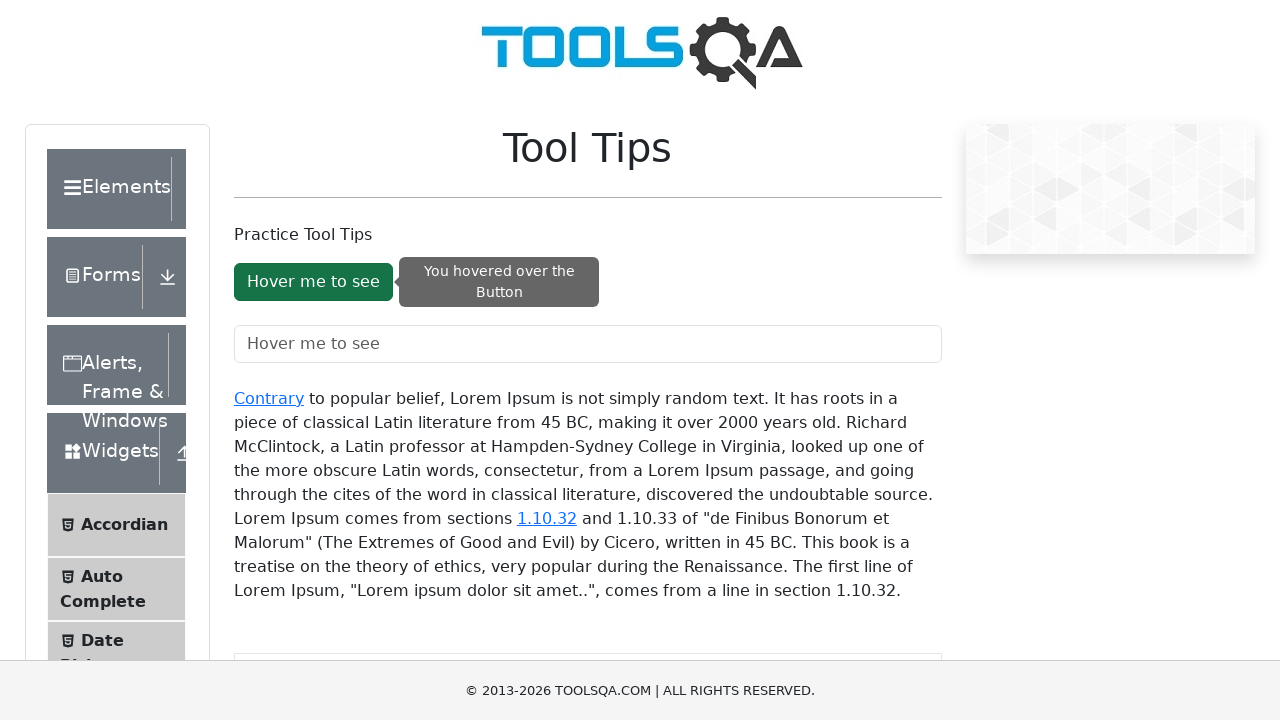

Hovered over text field to trigger tooltip at (588, 344) on xpath=//input[@placeholder='Hover me to see']
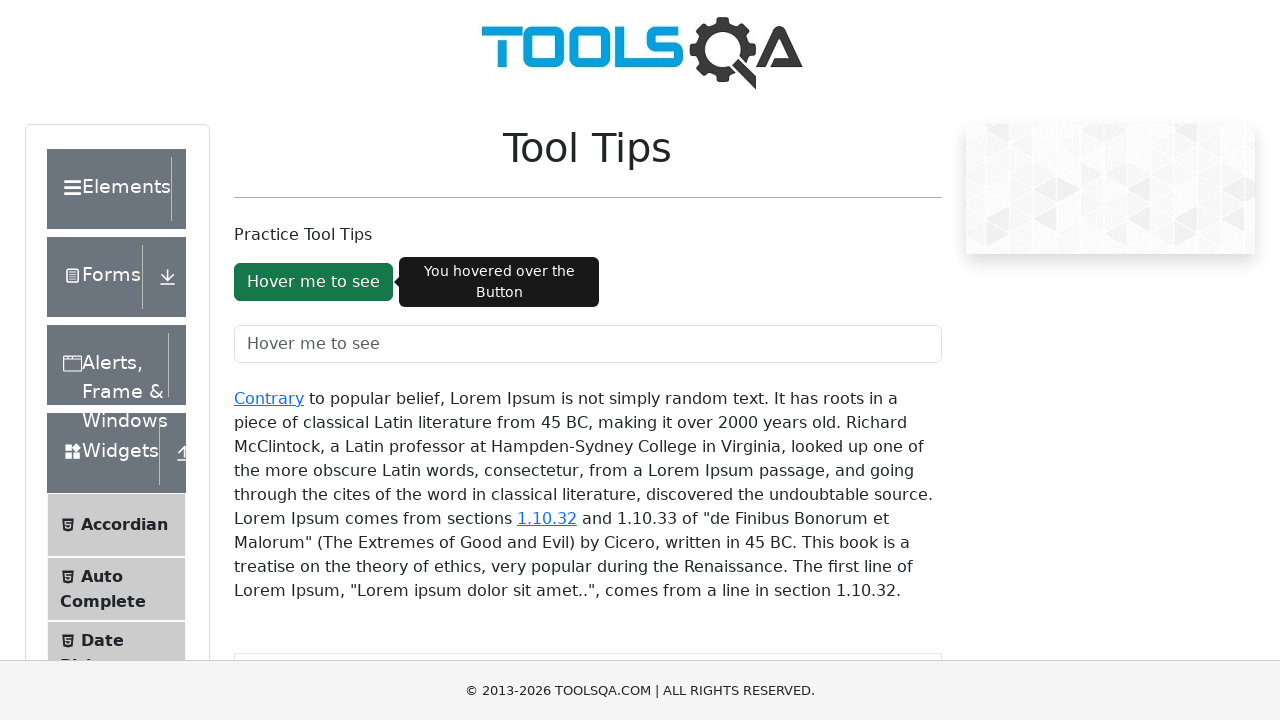

Tooltip appeared for text field element
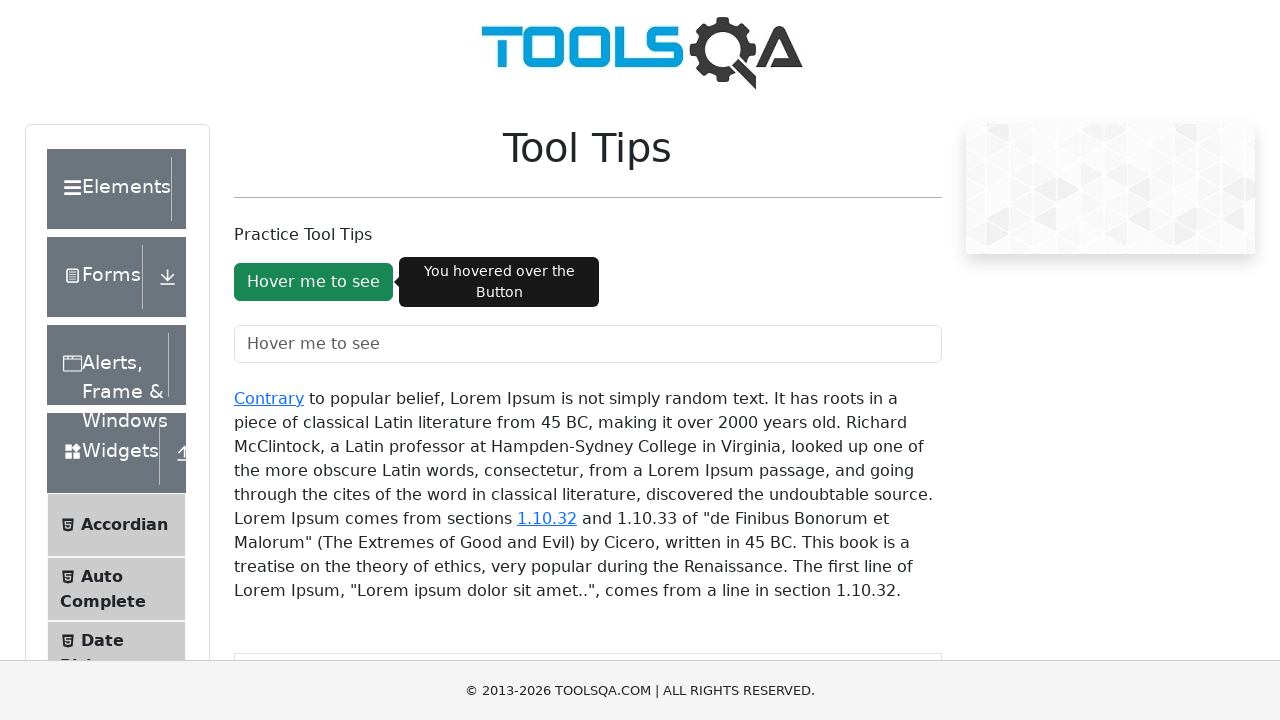

Hovered over 'Contrary' link to trigger tooltip at (269, 398) on xpath=//a[text()='Contrary']
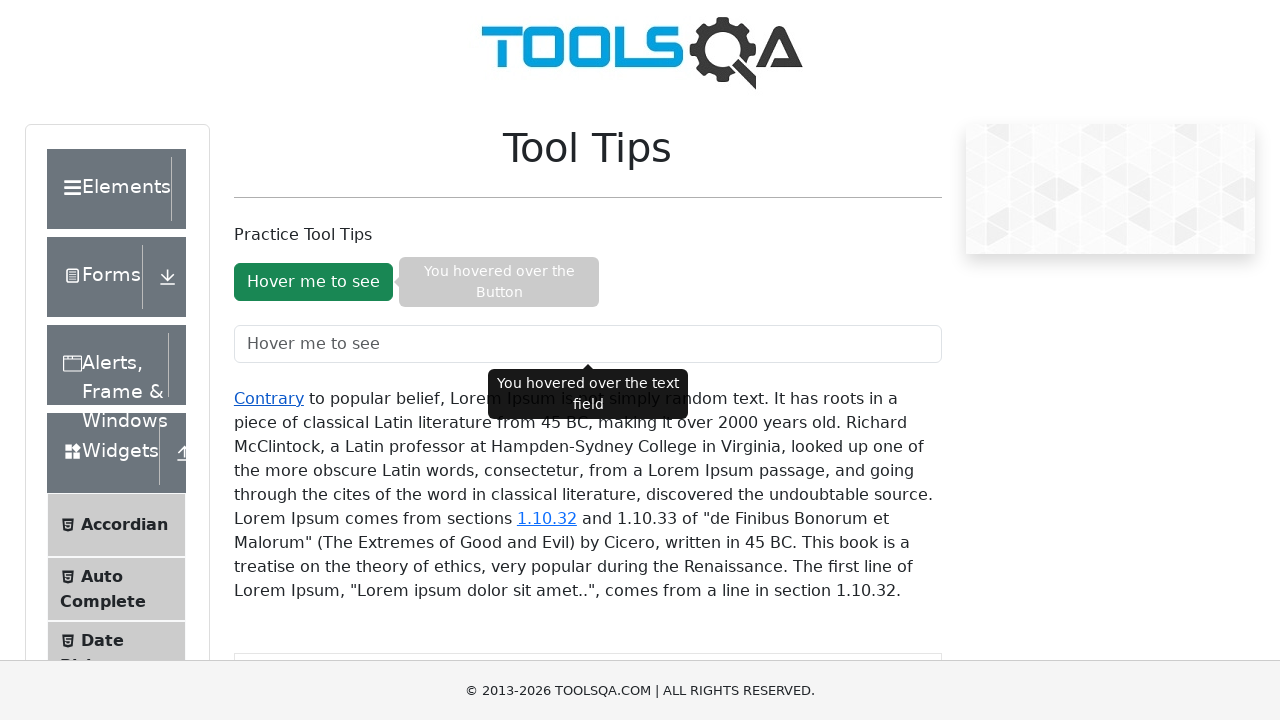

Tooltip appeared for 'Contrary' link element
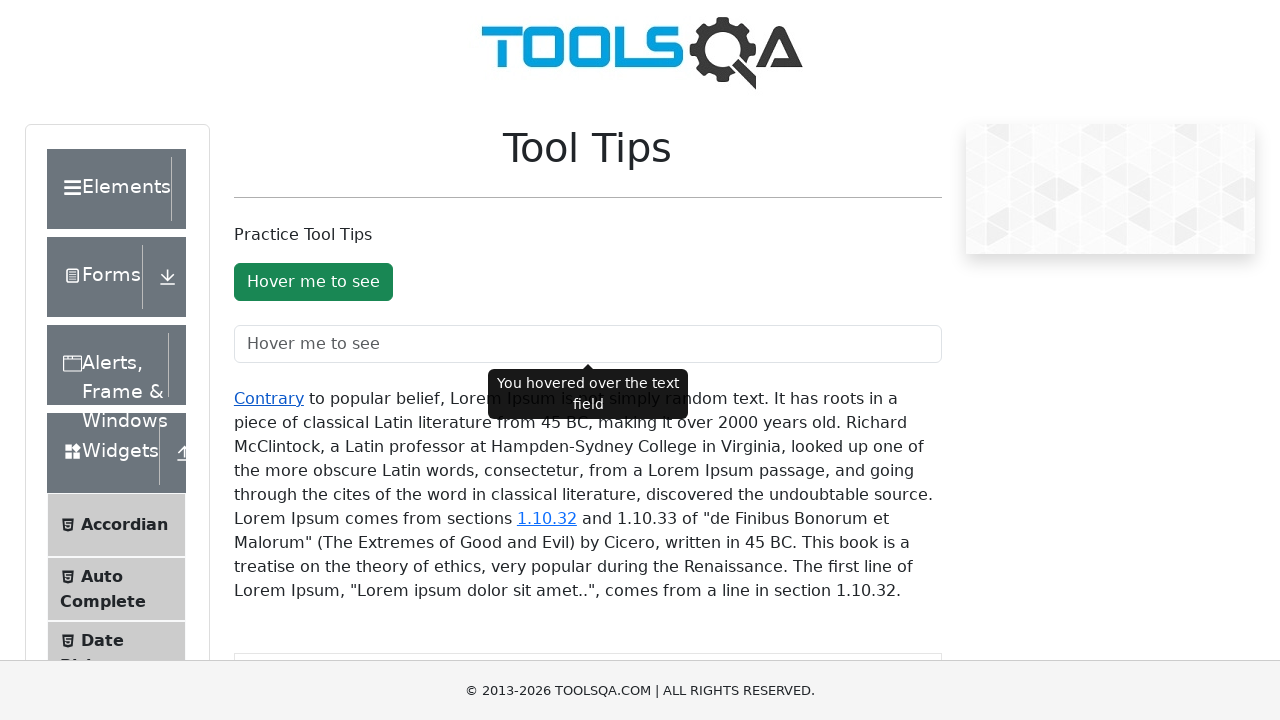

Hovered over '1.10.32' link to trigger tooltip at (547, 518) on xpath=//a[text()='1.10.32']
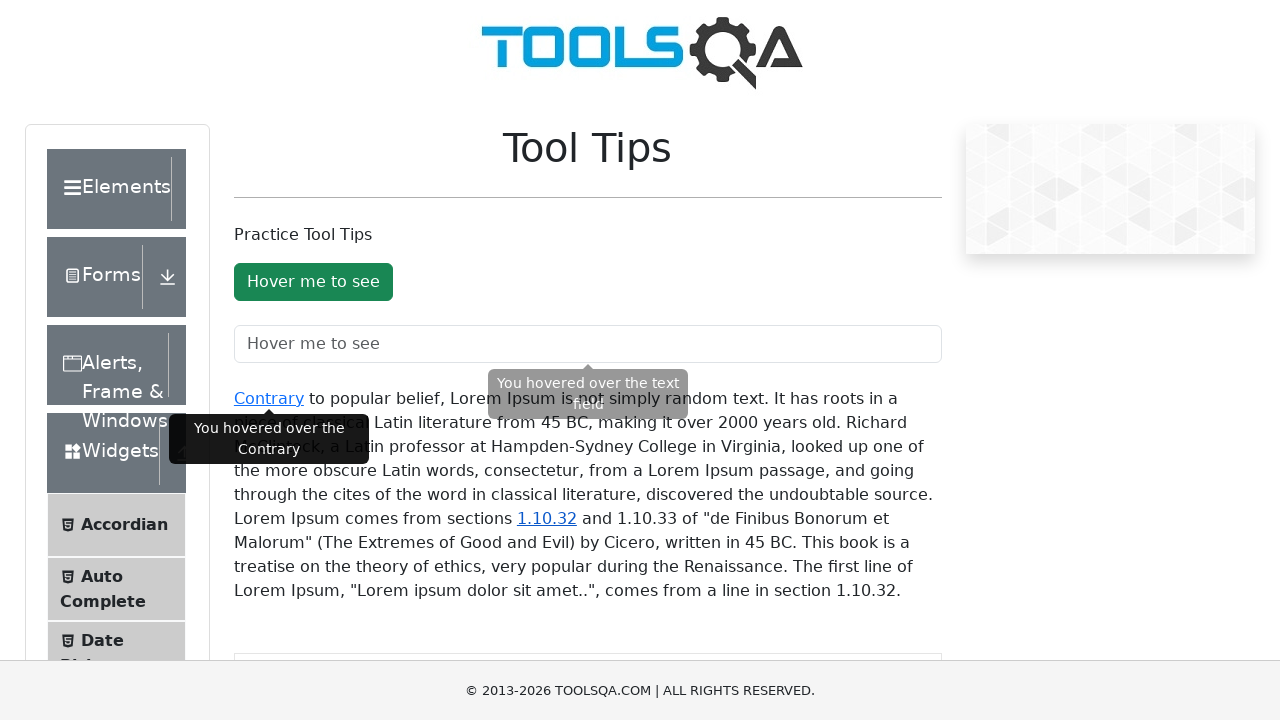

Tooltip appeared for '1.10.32' link element
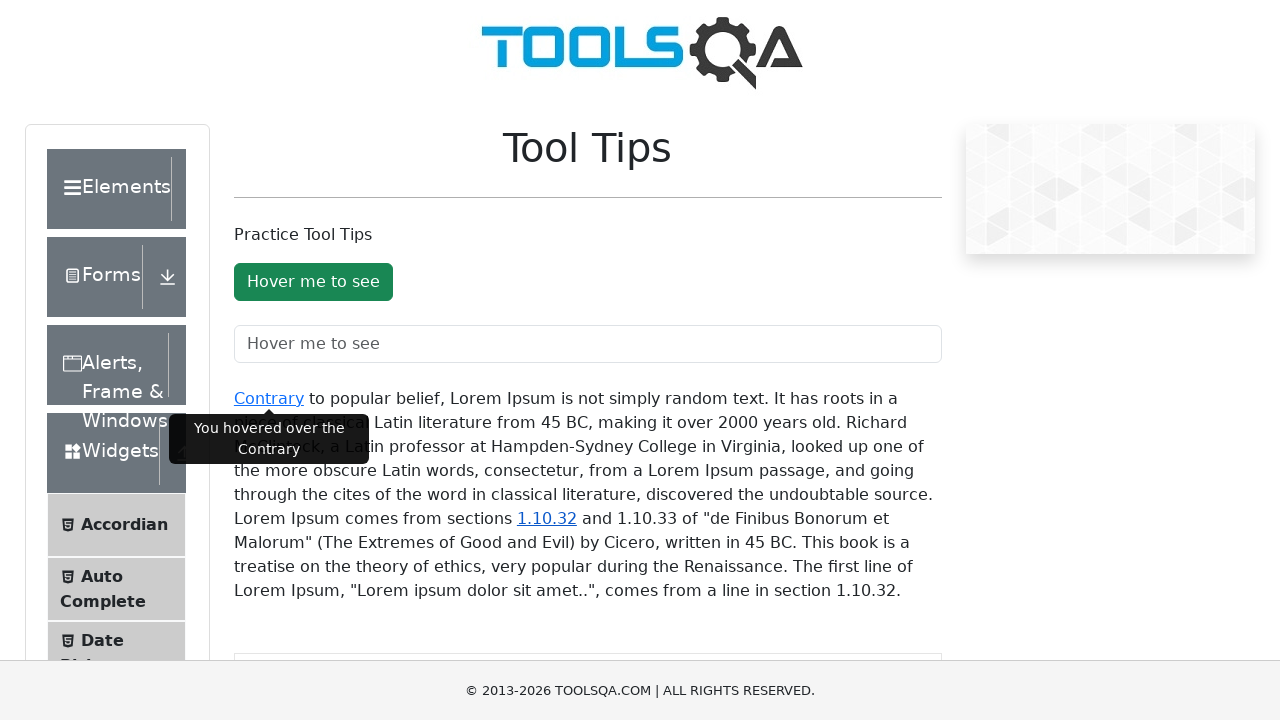

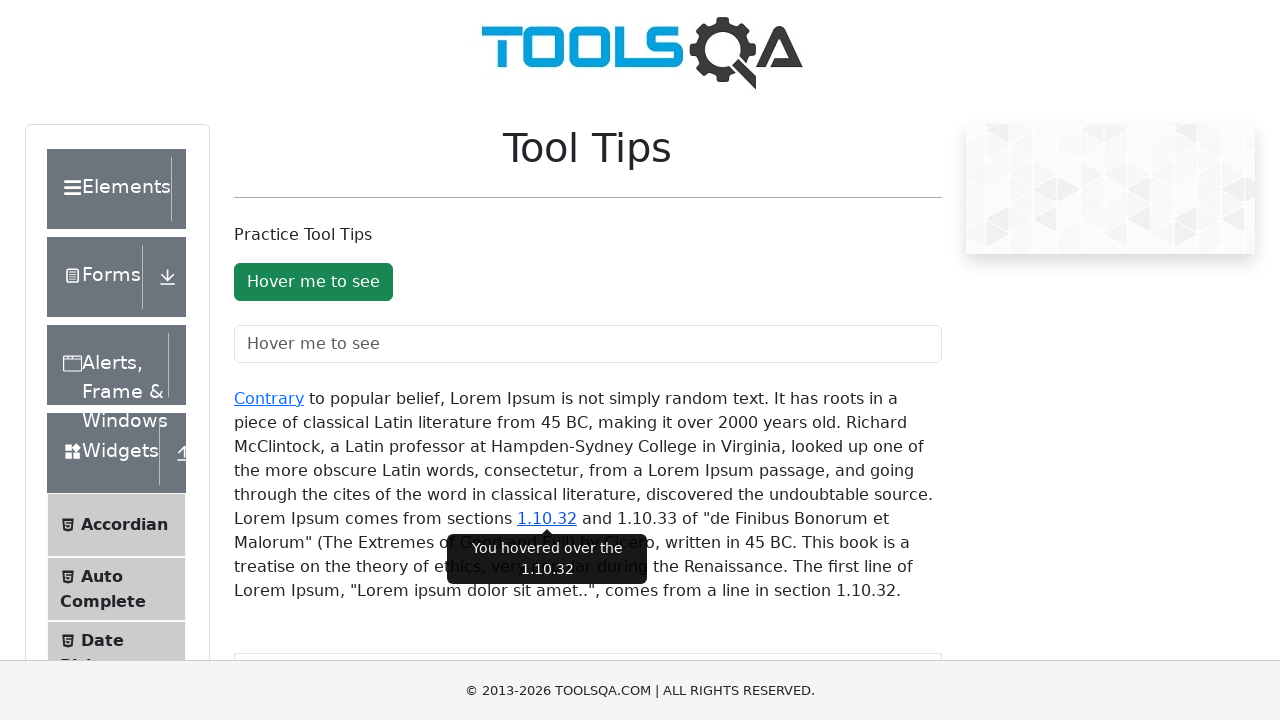